Tests a simple form submission by filling in all fields (first name, last name, email, mobile number, and text area) and submitting the form, then handling the resulting alert popup

Starting URL: https://v1.training-support.net/selenium/simple-form

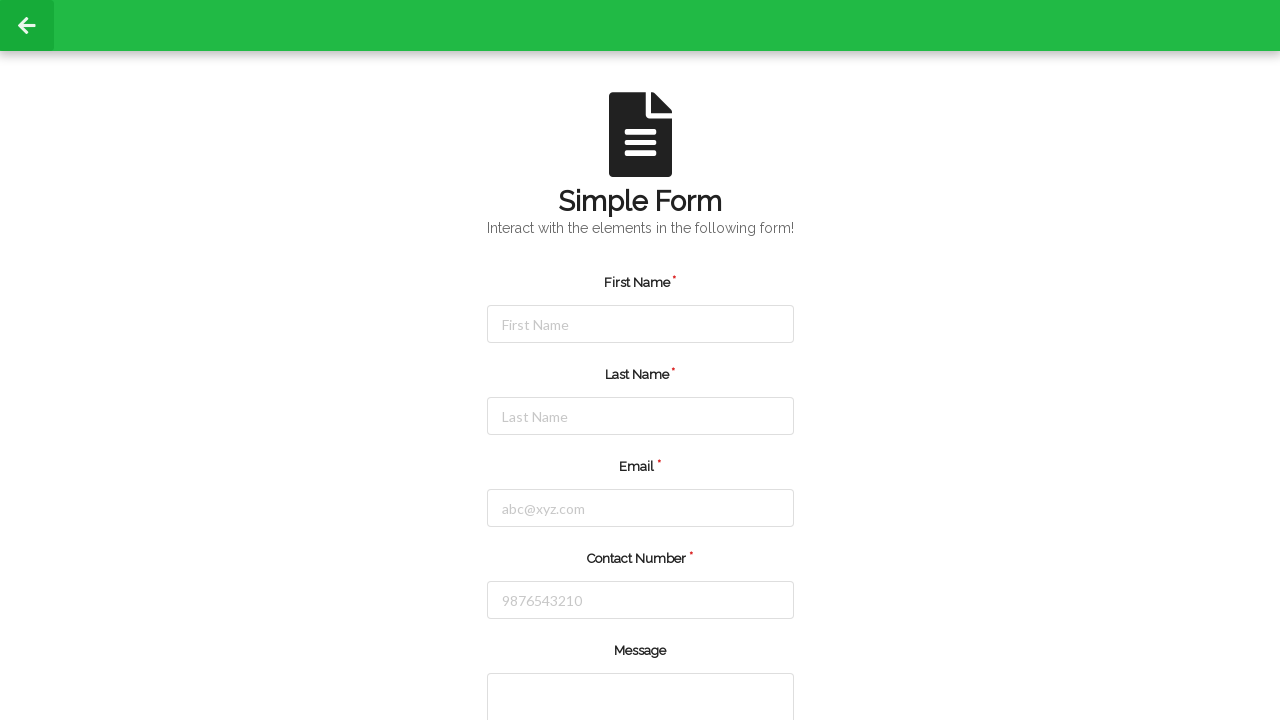

Checked if first name field is enabled
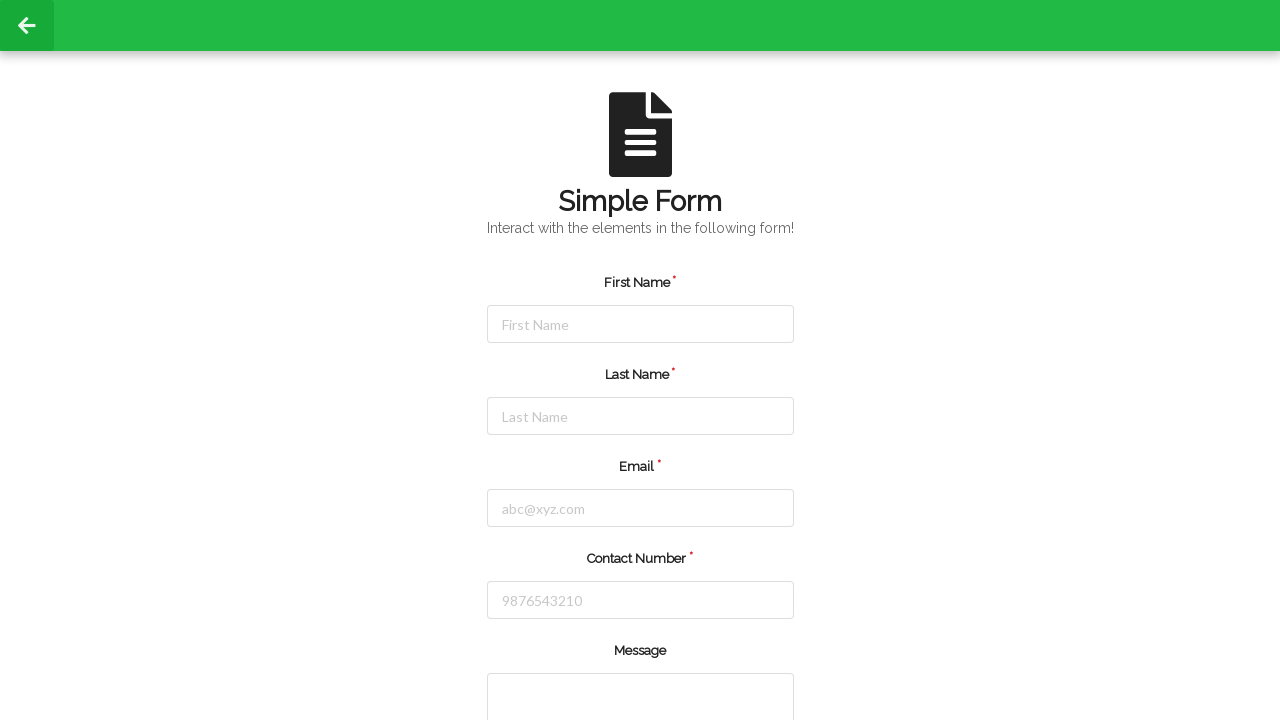

Filled first name field with 'saran' on #firstName
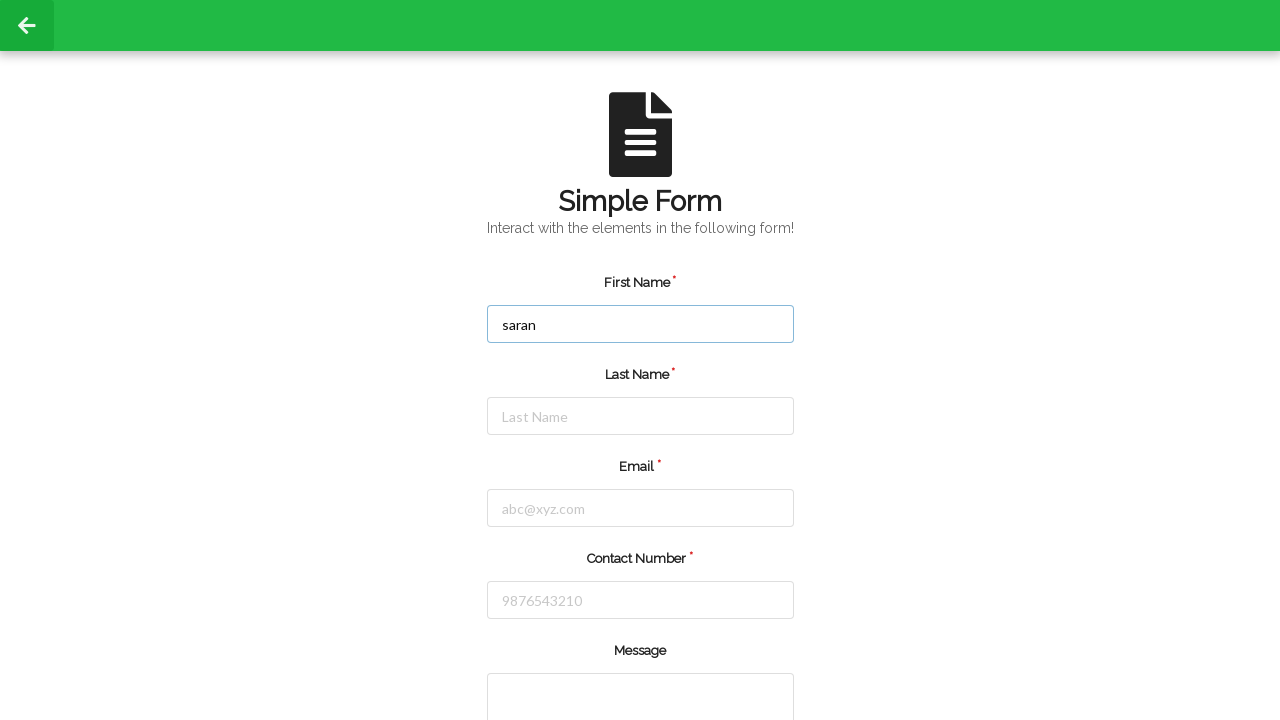

Filled last name field with 'kumar' on #lastName
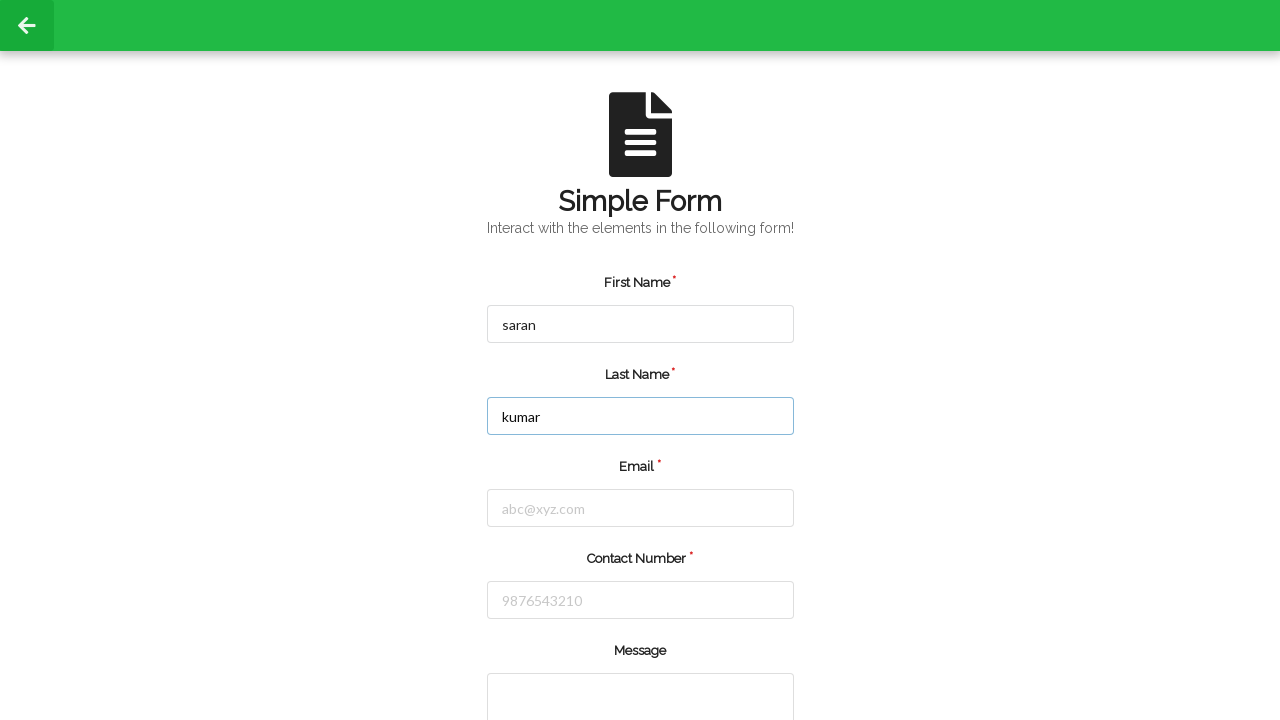

Filled email field with 'kumar@gmail.com' on #email
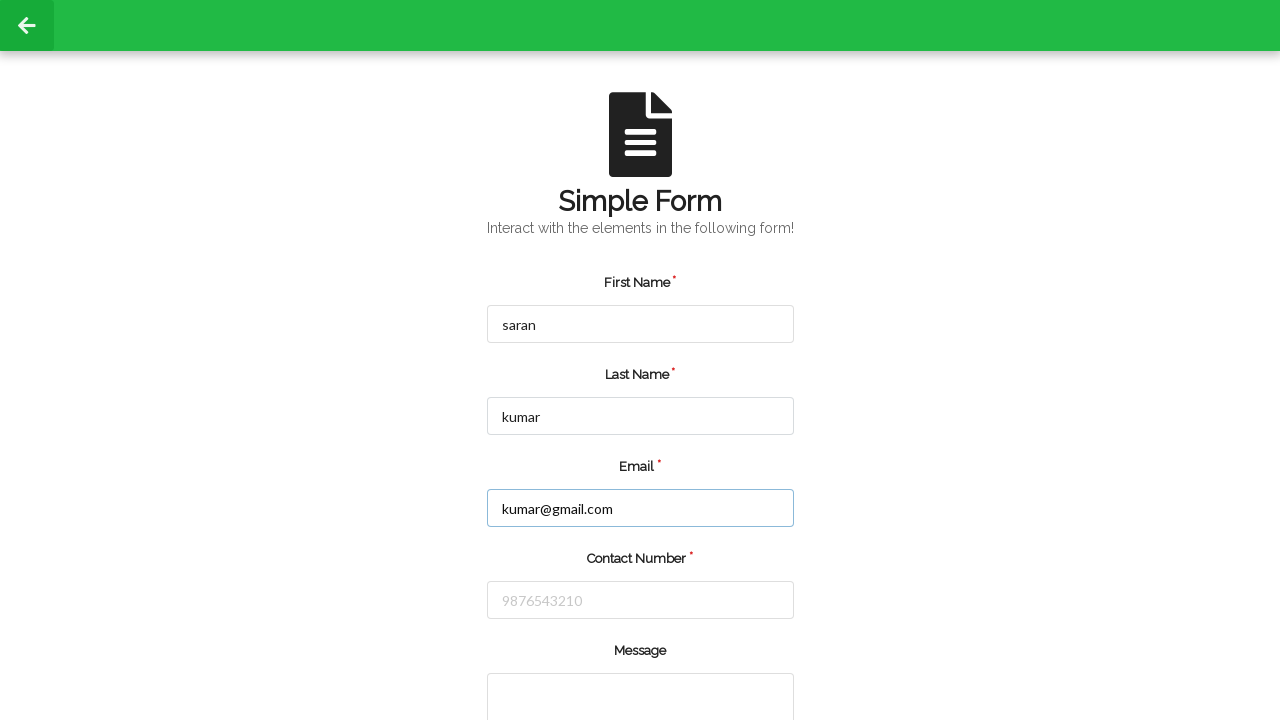

Filled mobile number field with '9876543210' on #number
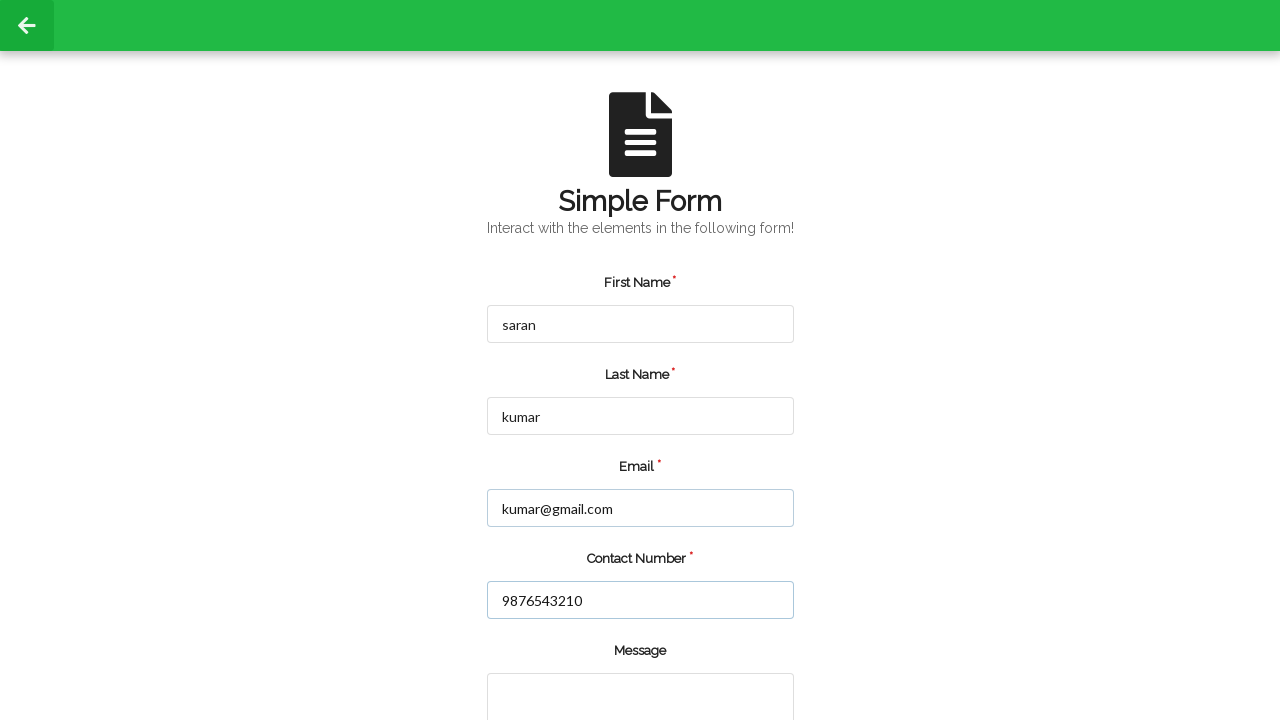

Filled text area with 'we are doing smoke testing' on textarea
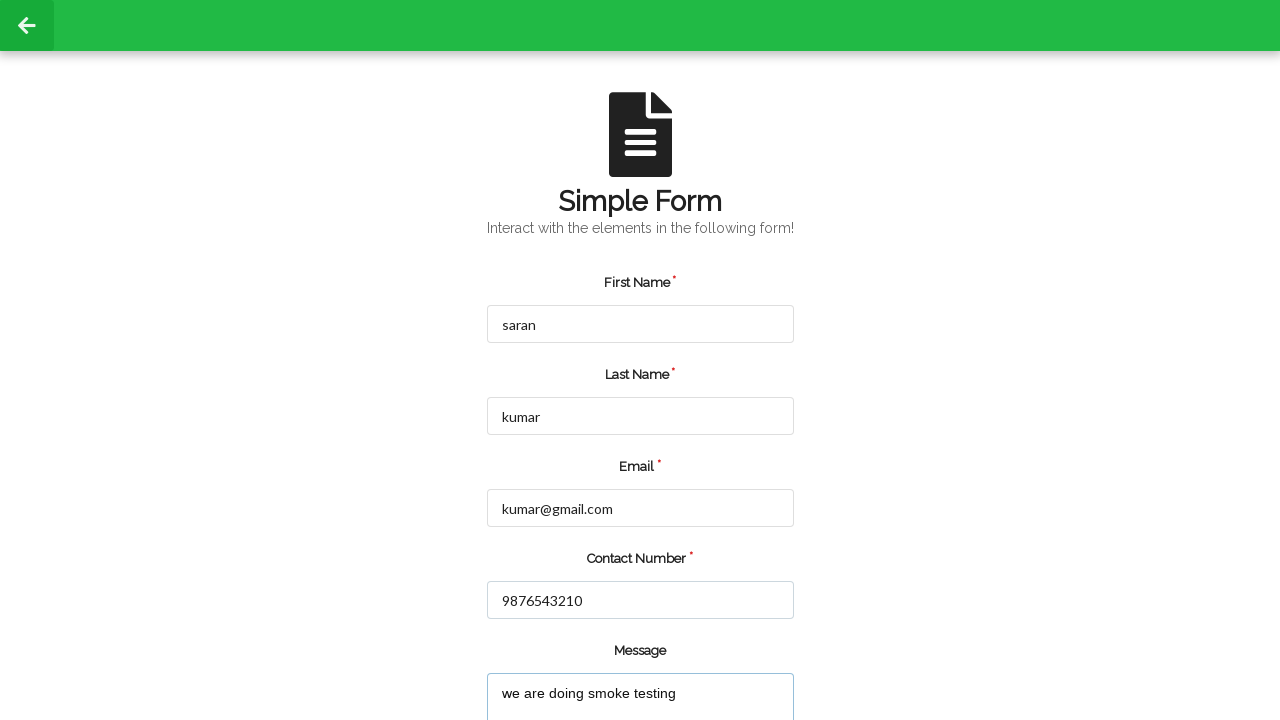

Clicked submit button to submit the form at (558, 660) on input[type='submit']
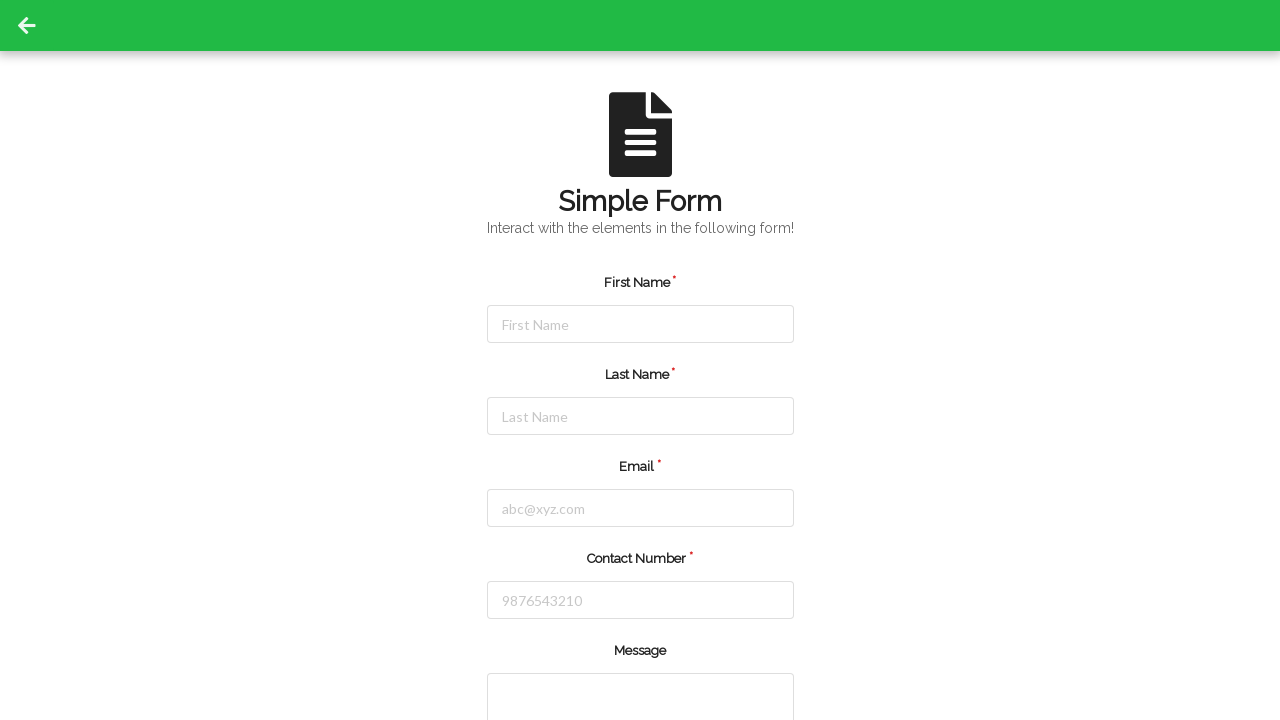

Set up alert dialog handler to accept popup
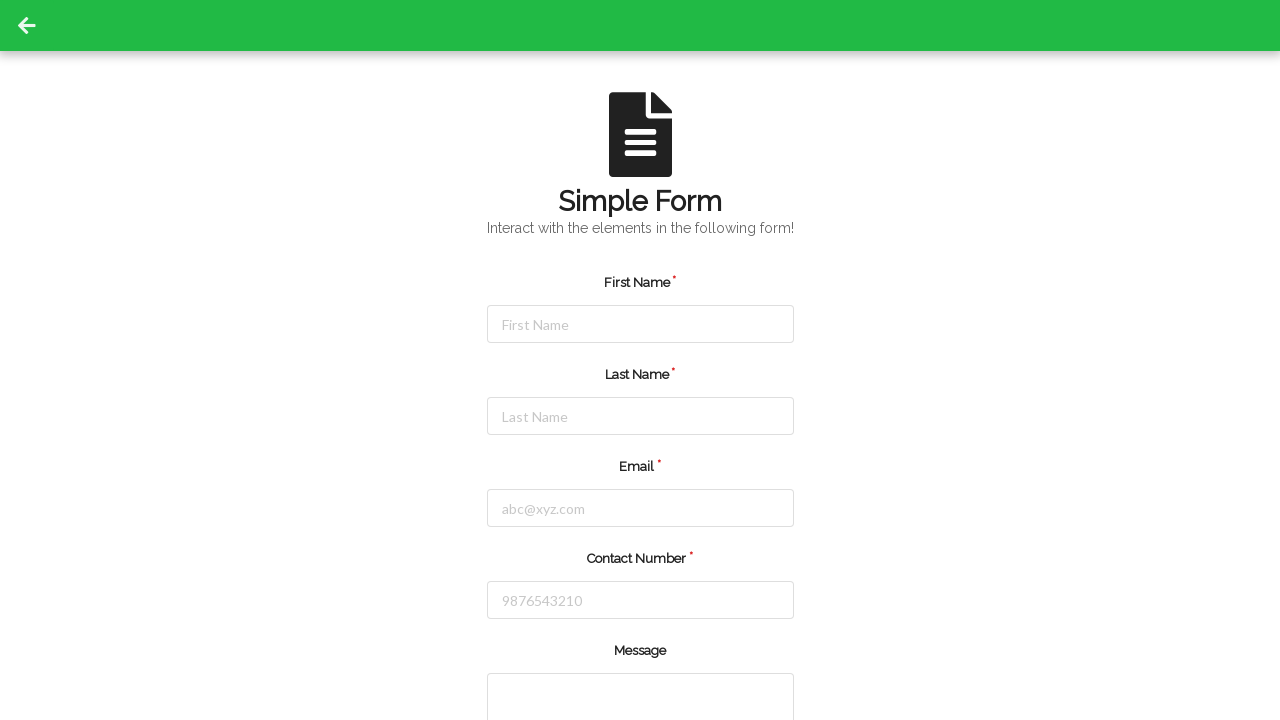

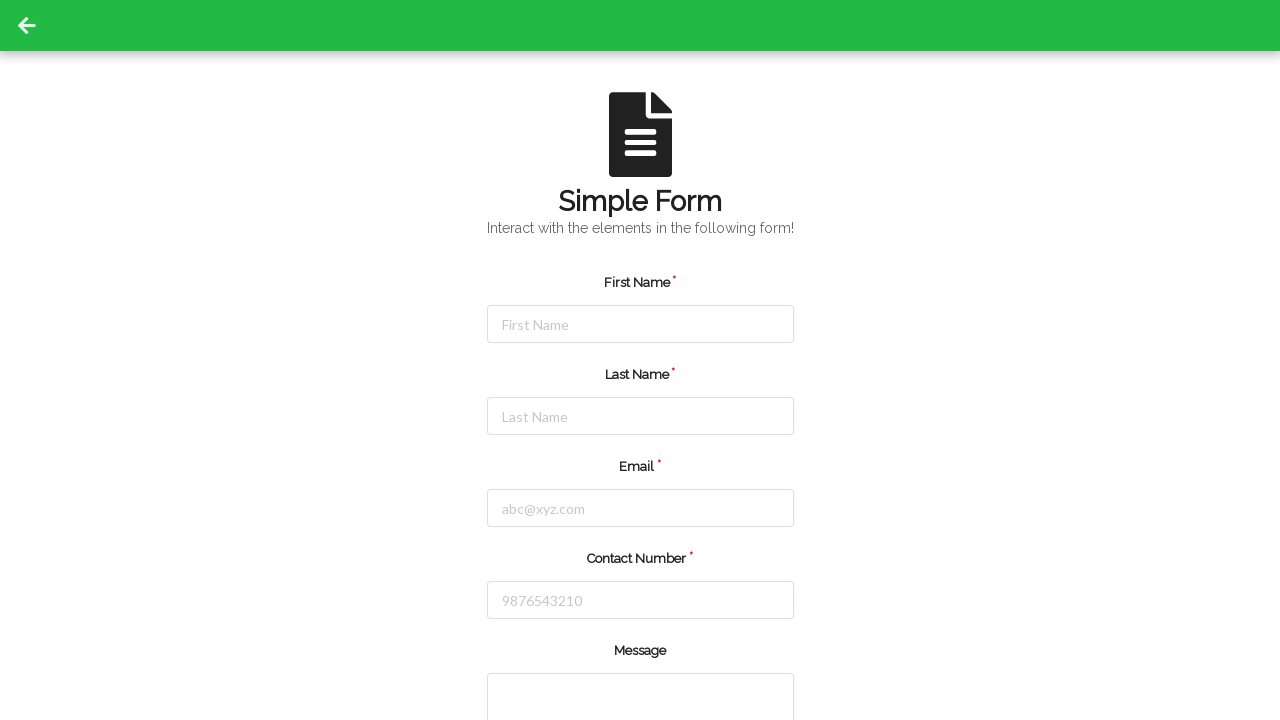